Tests entering text in a JavaScript prompt dialog by clicking the third button, typing a name in the prompt, accepting it, and verifying the name appears in the result message

Starting URL: https://testcenter.techproeducation.com/index.php?page=javascript-alerts

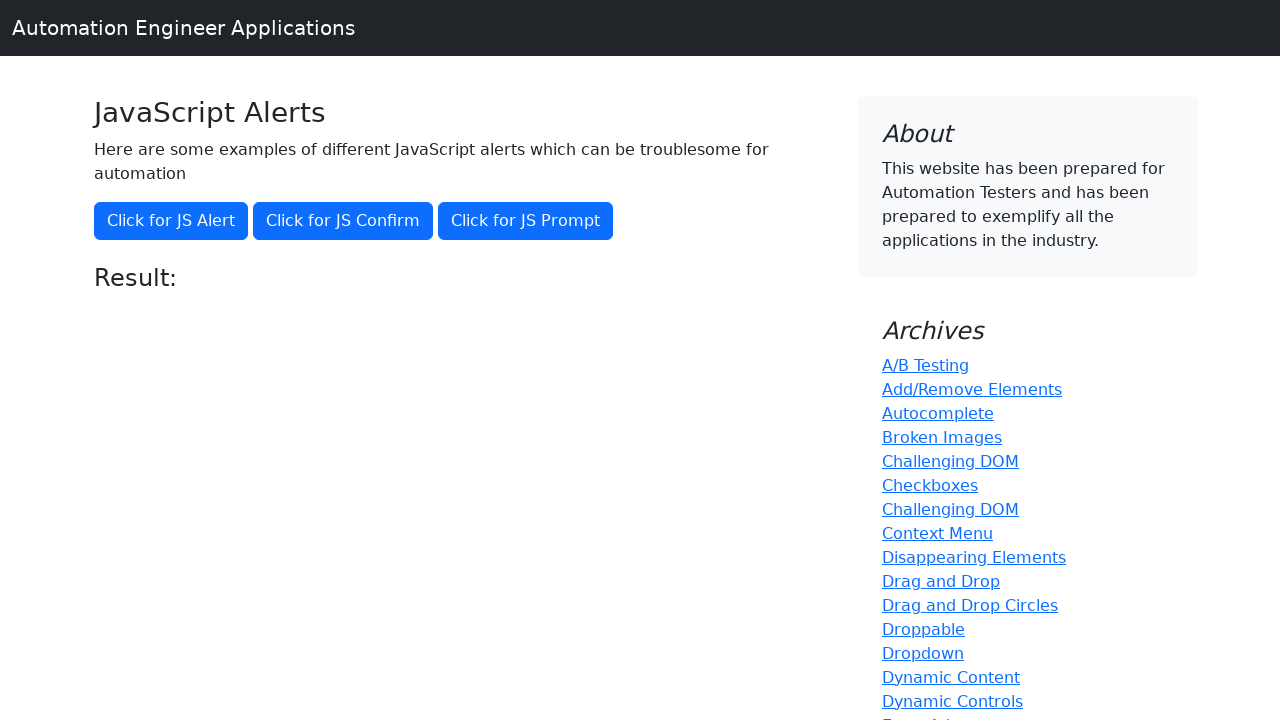

Set up dialog handler to accept prompt with text 'Carlos'
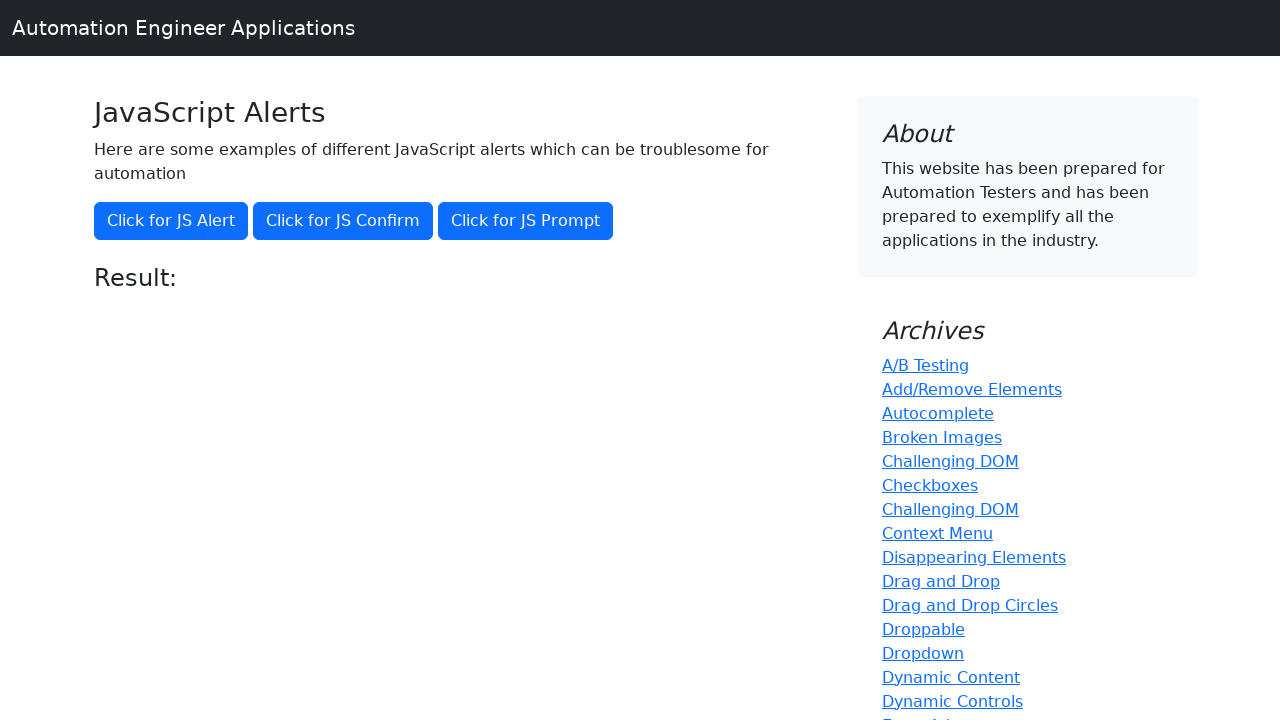

Clicked the third button to trigger JavaScript prompt dialog at (526, 221) on xpath=(//button)[3]
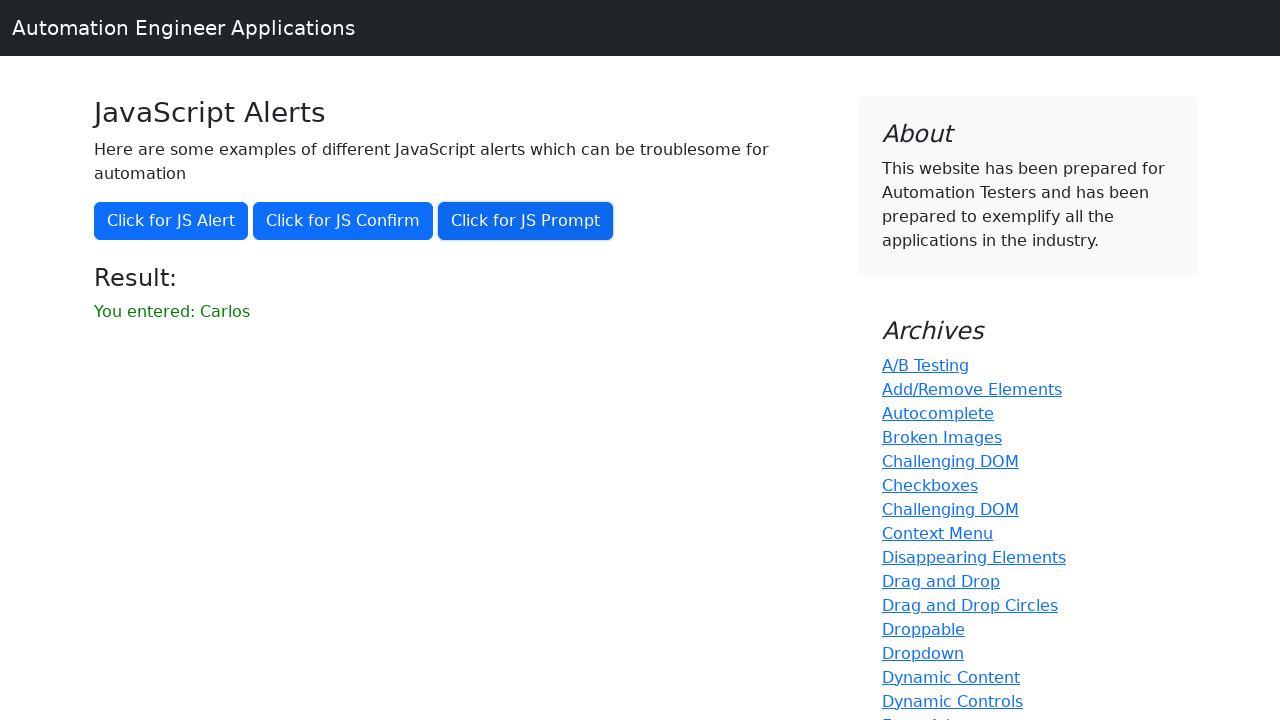

Result message element loaded after prompt was accepted
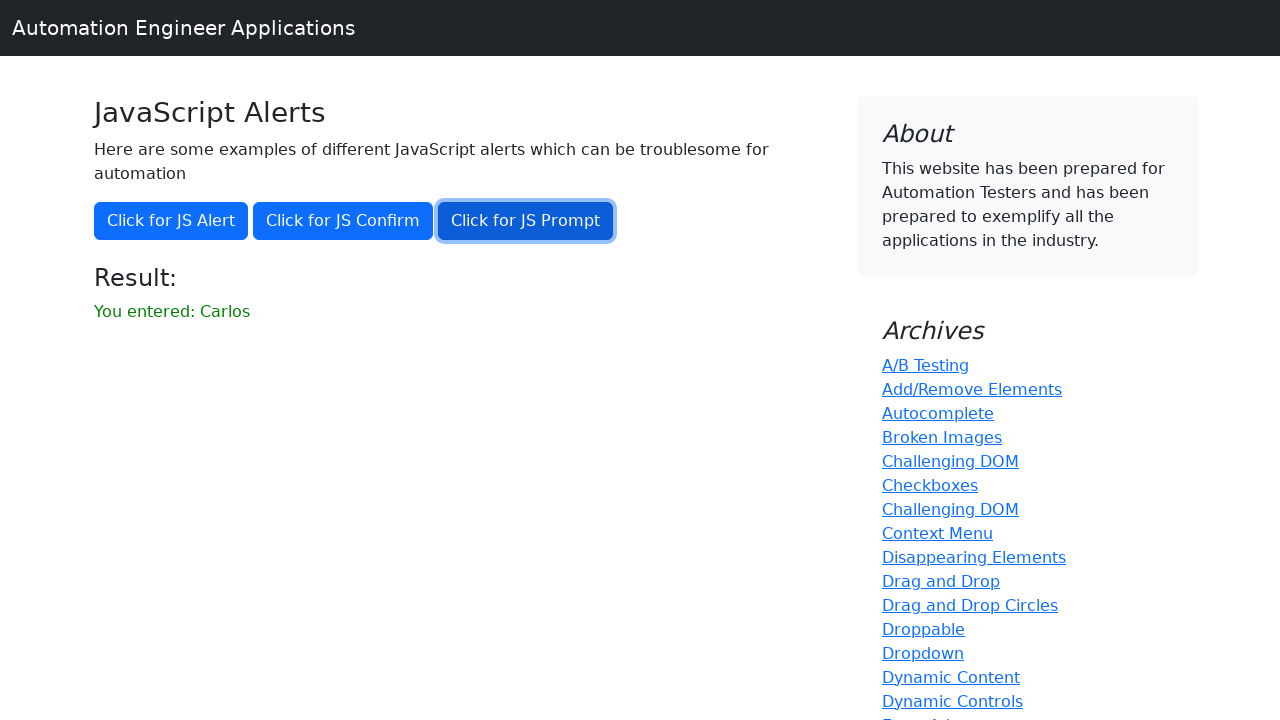

Located result message paragraph element
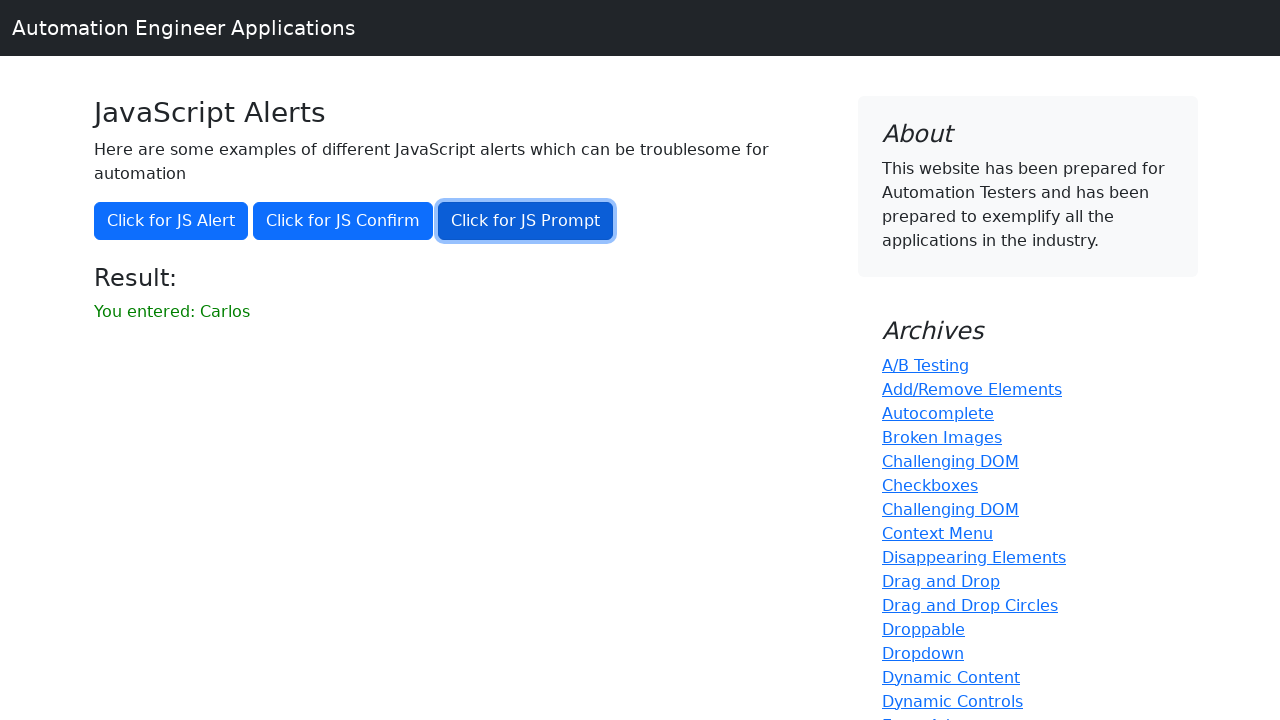

Verified 'Carlos' appears in the result message
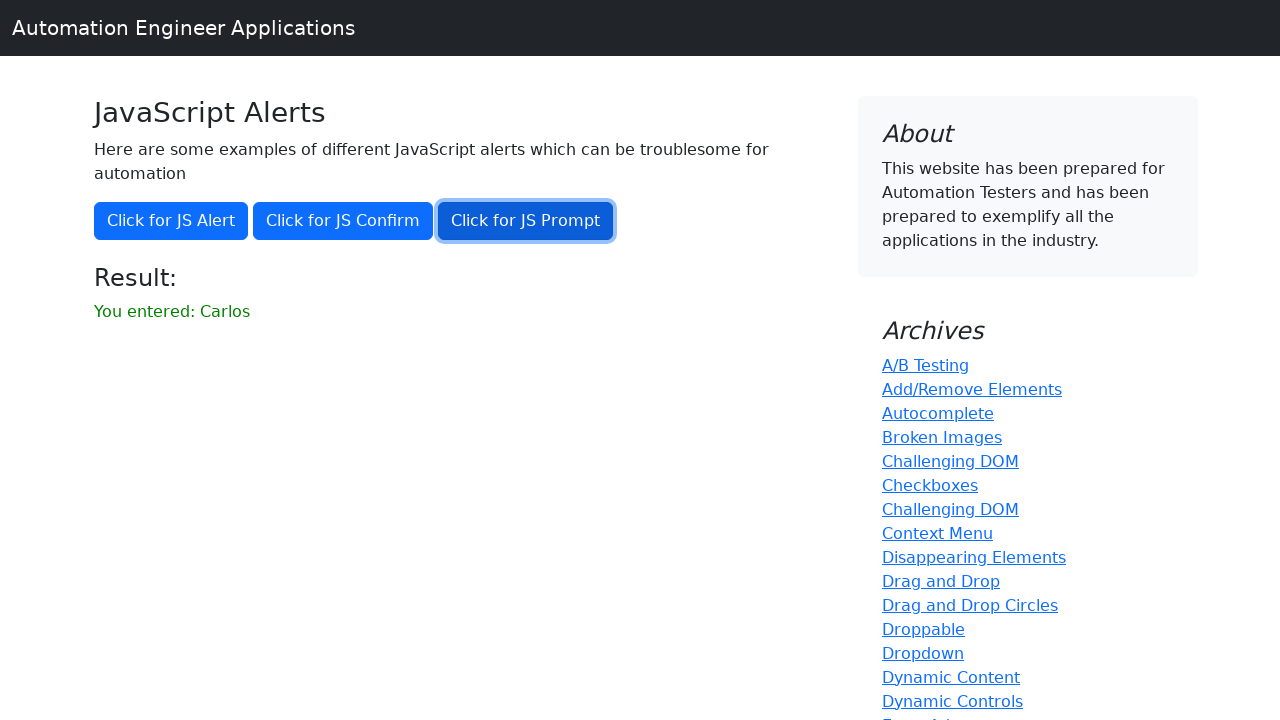

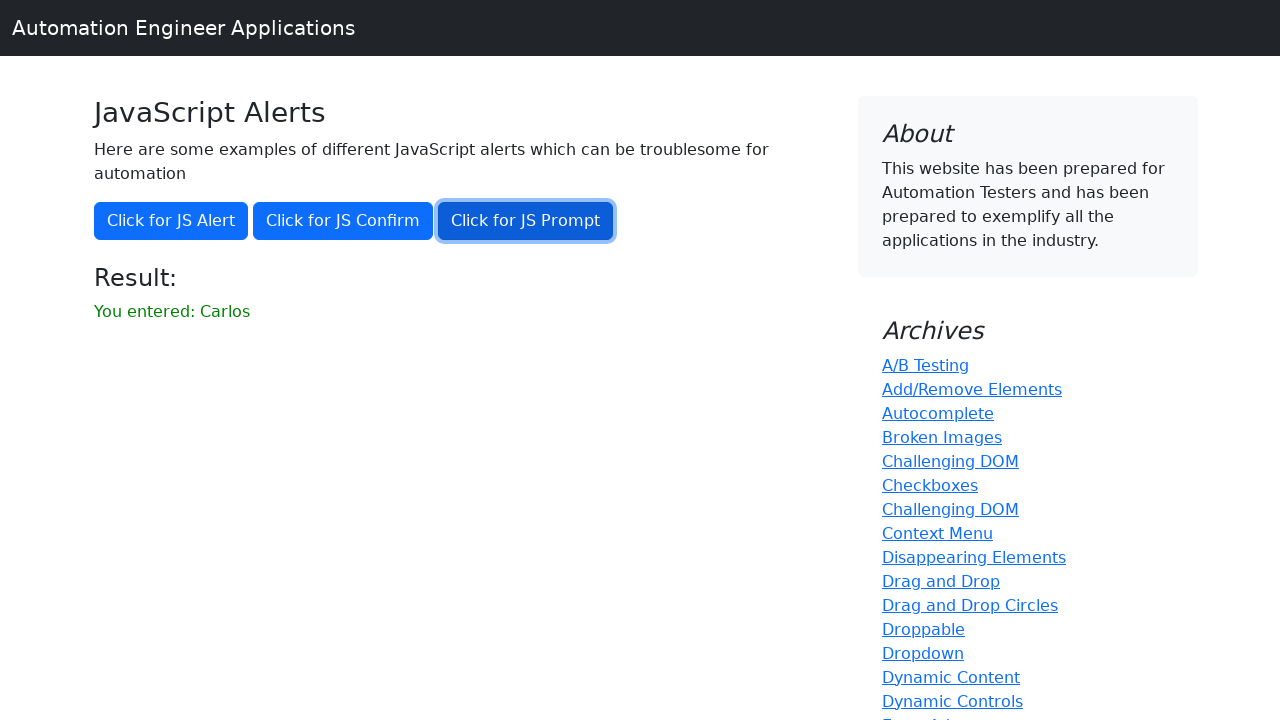